Tests that other controls are hidden when editing a todo item by double-clicking

Starting URL: https://demo.playwright.dev/todomvc

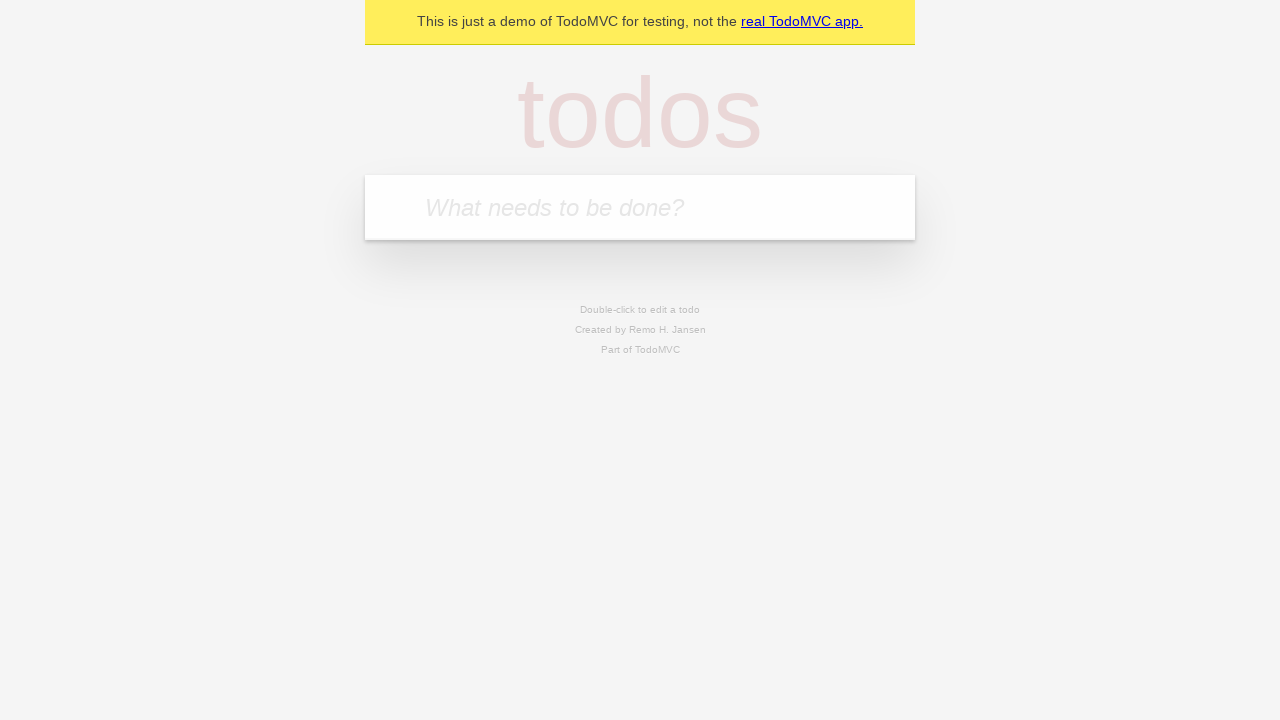

Filled todo input with 'buy some cheese' on internal:attr=[placeholder="What needs to be done?"i]
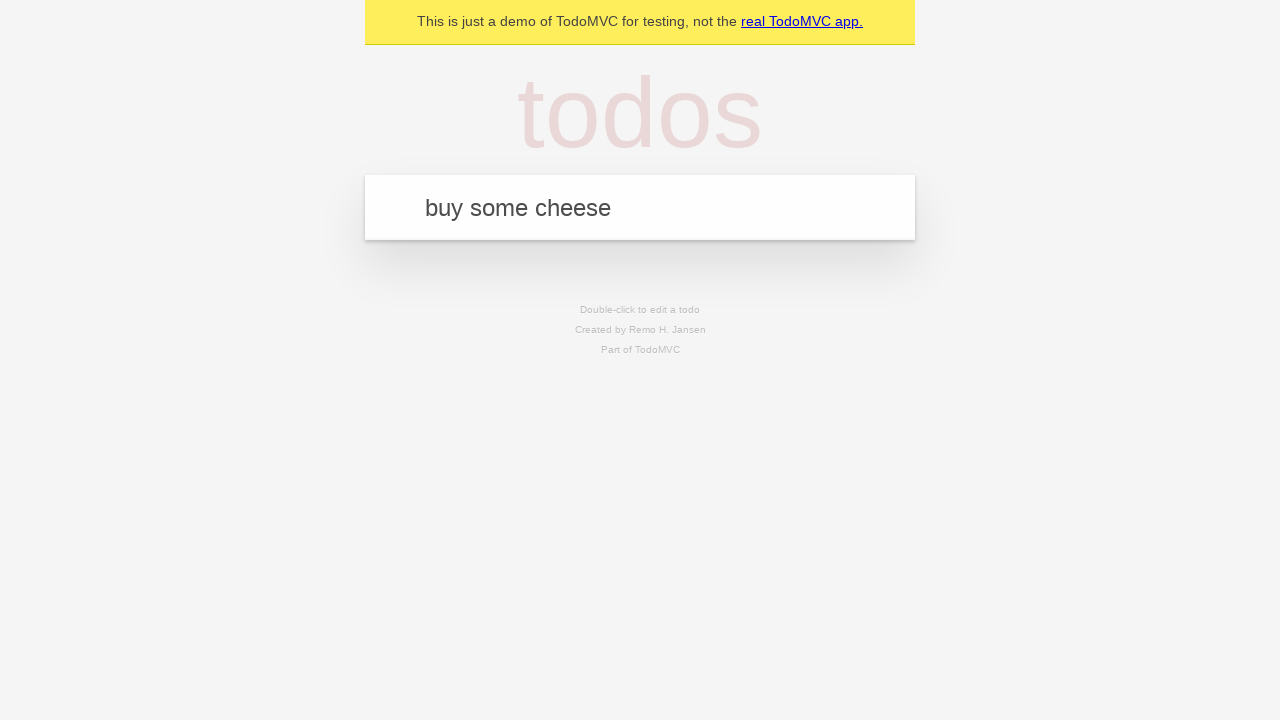

Pressed Enter to create first todo on internal:attr=[placeholder="What needs to be done?"i]
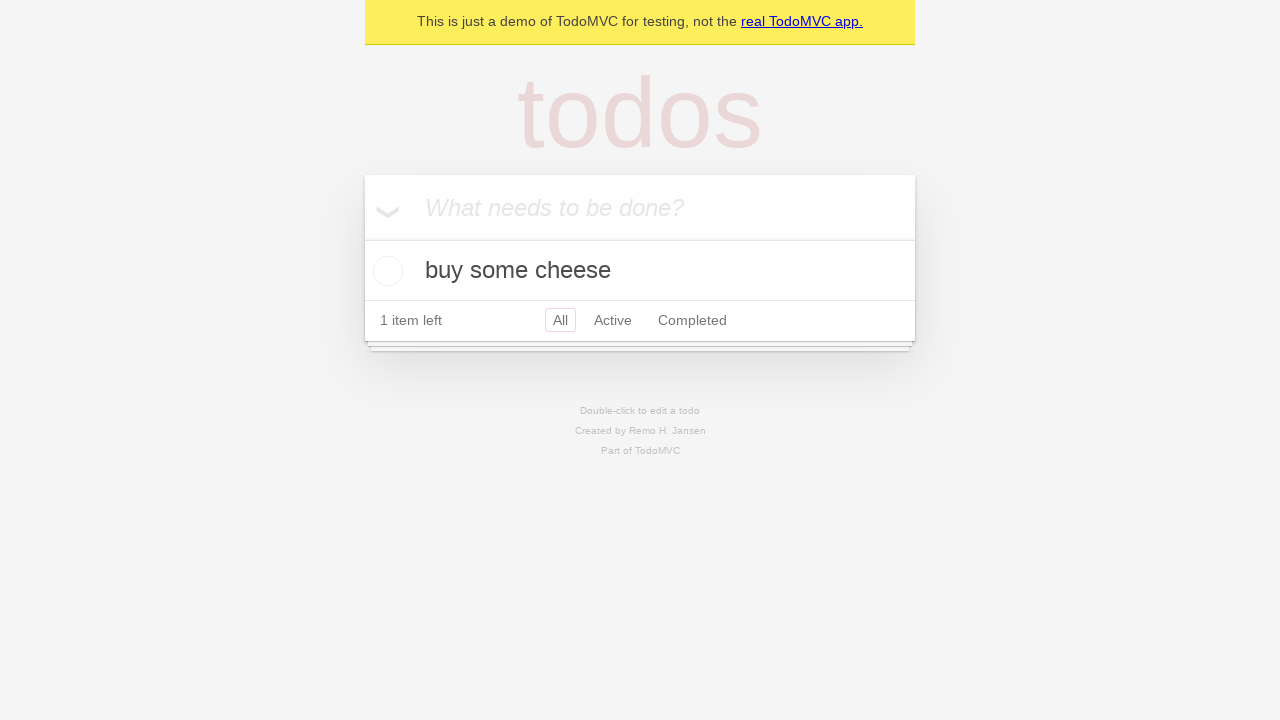

Filled todo input with 'feed the cat' on internal:attr=[placeholder="What needs to be done?"i]
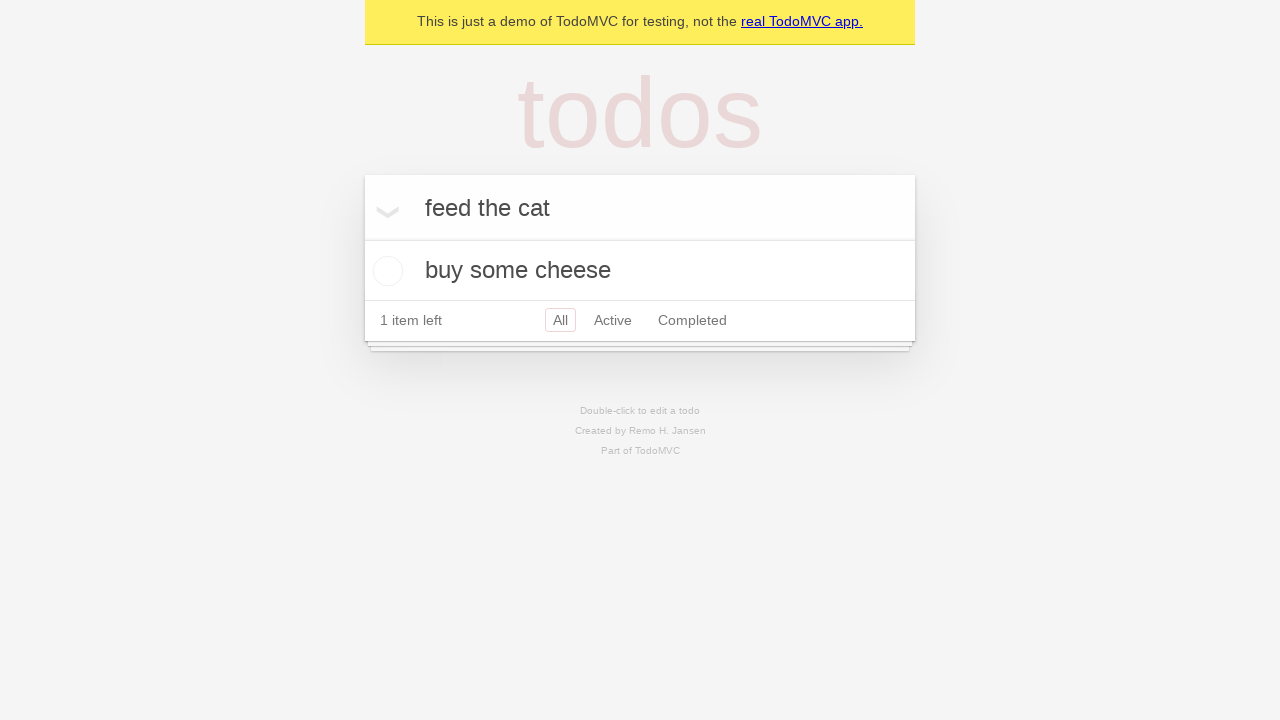

Pressed Enter to create second todo on internal:attr=[placeholder="What needs to be done?"i]
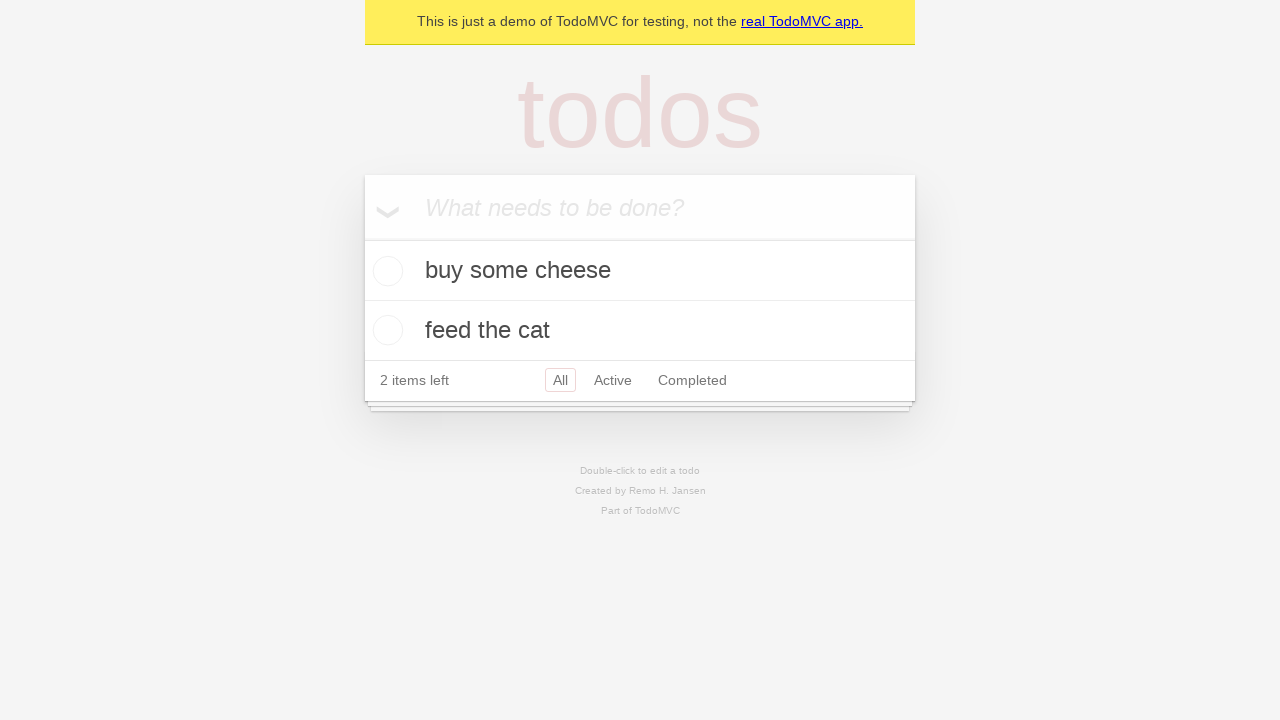

Filled todo input with 'book a doctors appointment' on internal:attr=[placeholder="What needs to be done?"i]
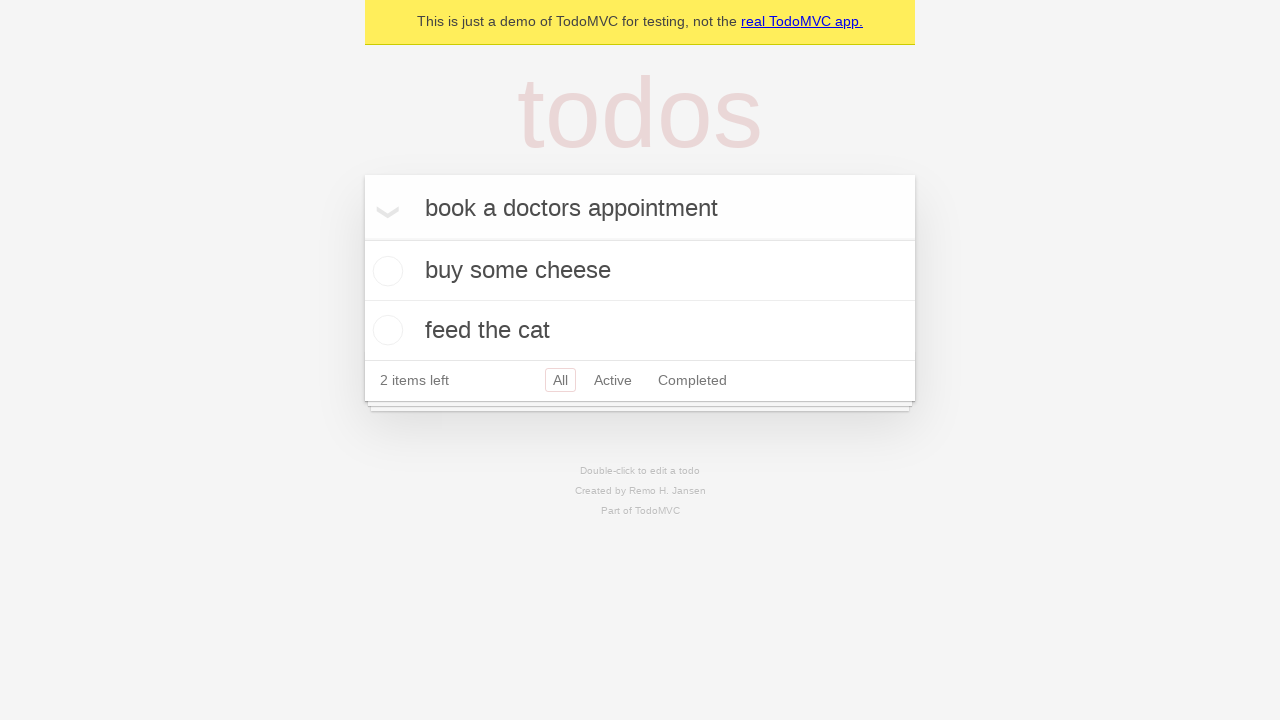

Pressed Enter to create third todo on internal:attr=[placeholder="What needs to be done?"i]
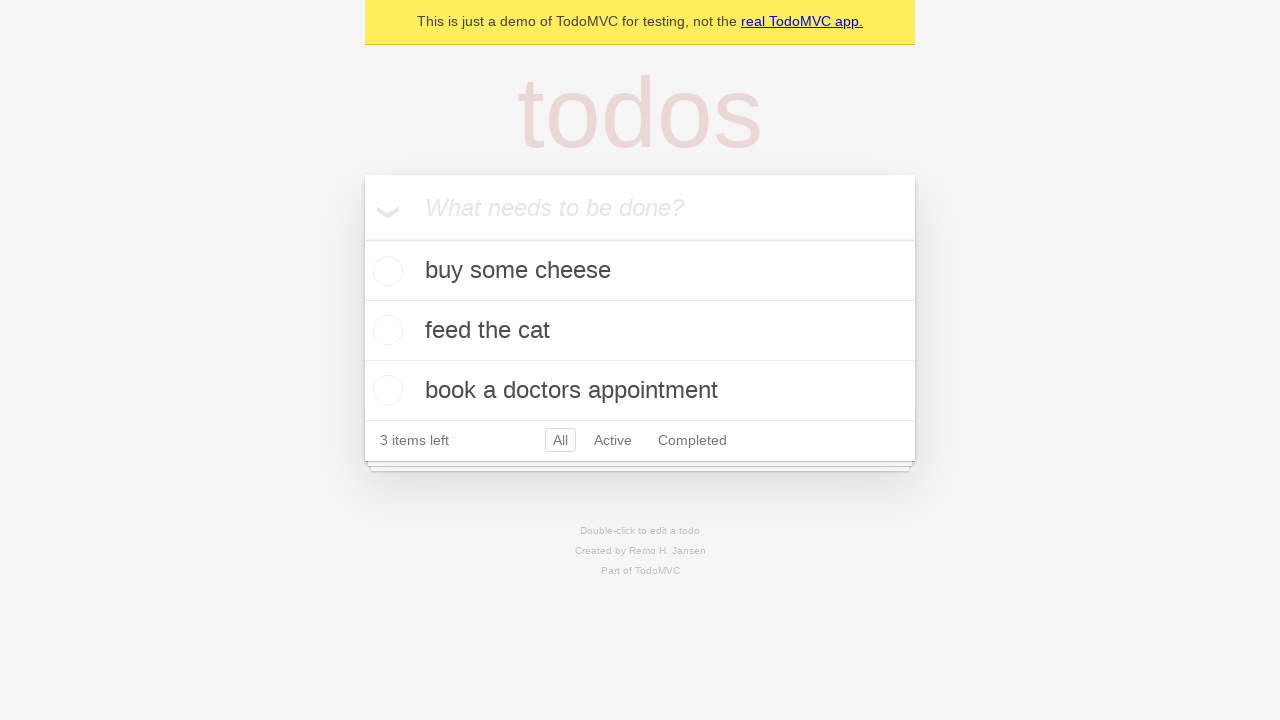

Waited for all 3 todos to be created
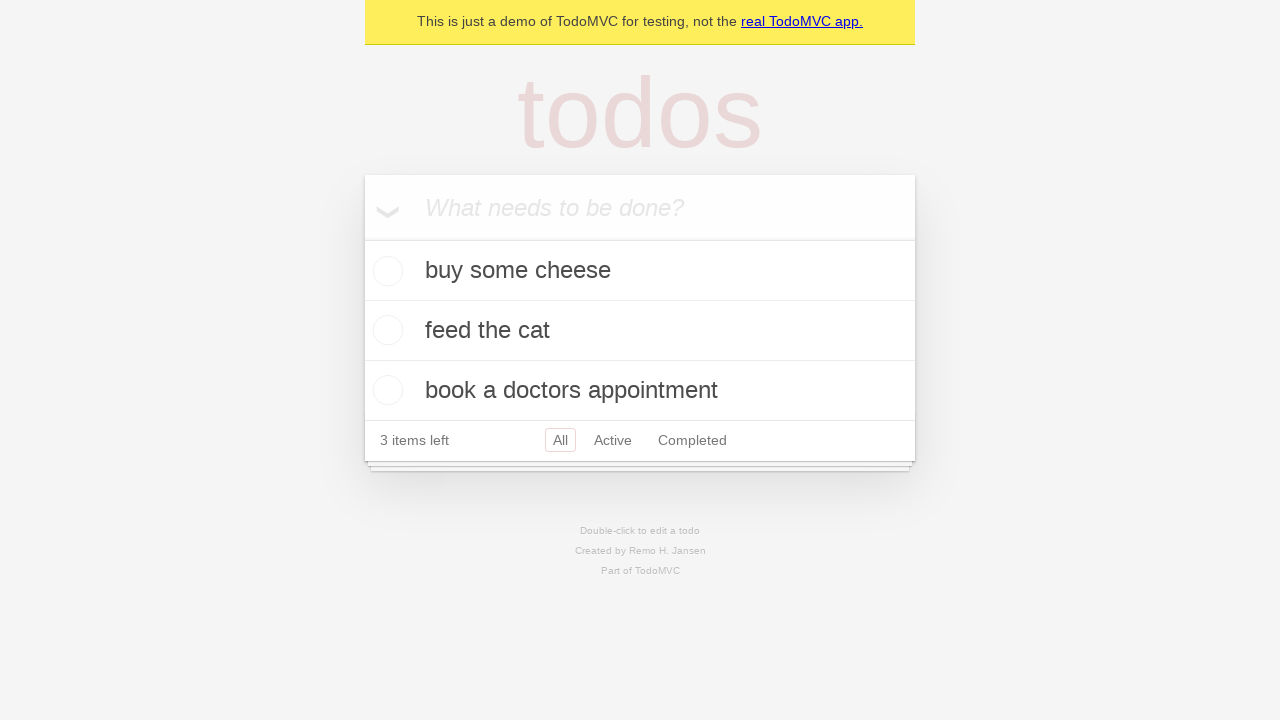

Double-clicked second todo item to enter edit mode at (640, 331) on internal:testid=[data-testid="todo-item"s] >> nth=1
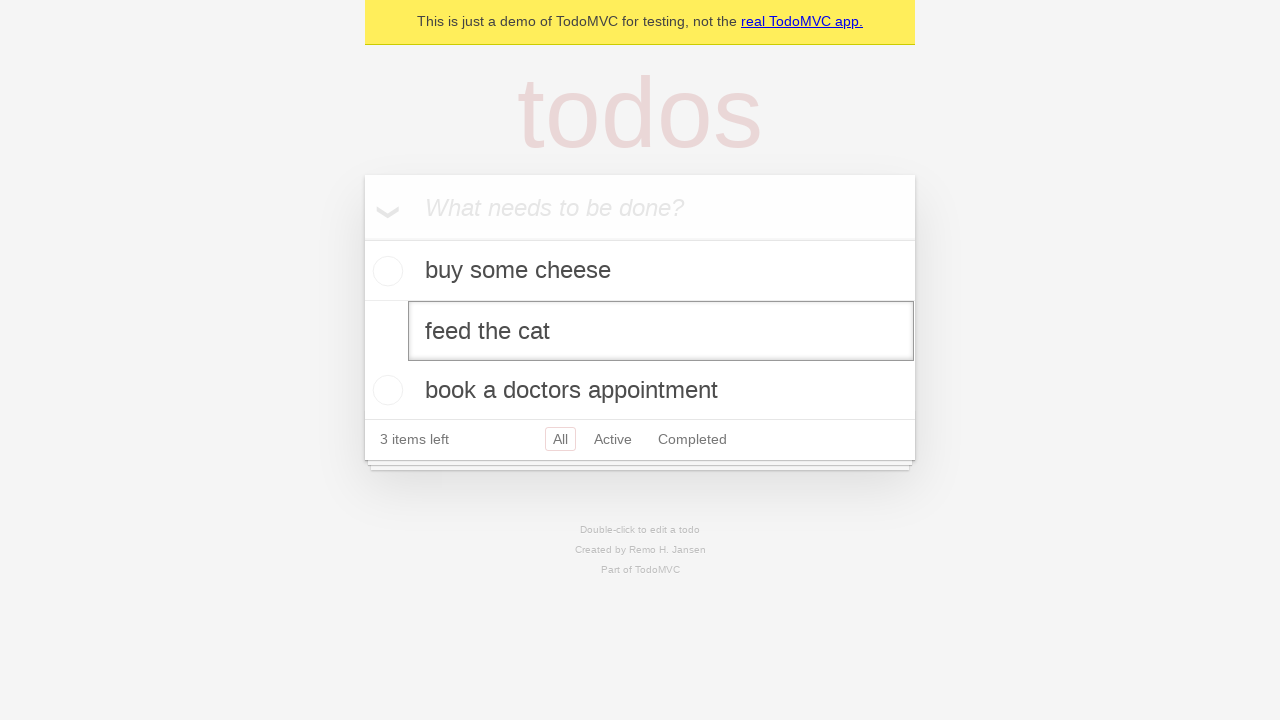

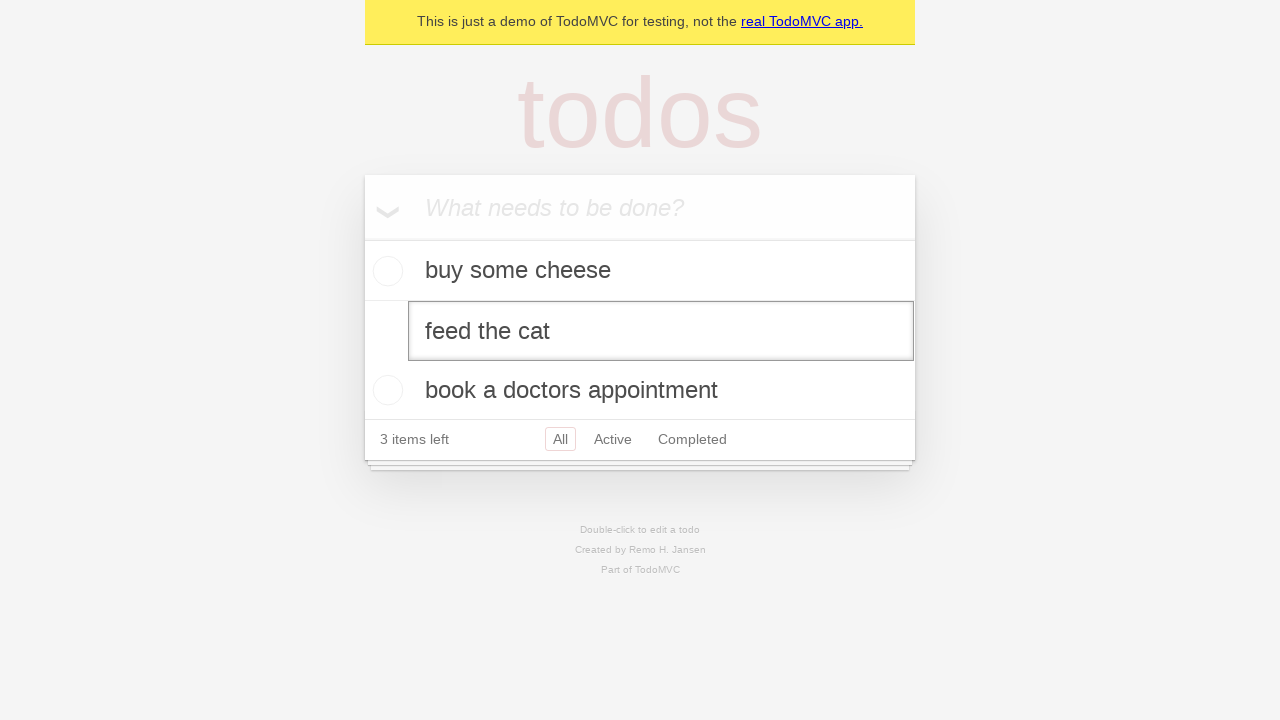